Tests registration form validation with email containing double @ symbol, expecting an error message

Starting URL: https://www.sharelane.com/cgi-bin/register.py?page=1&zip_code=12345

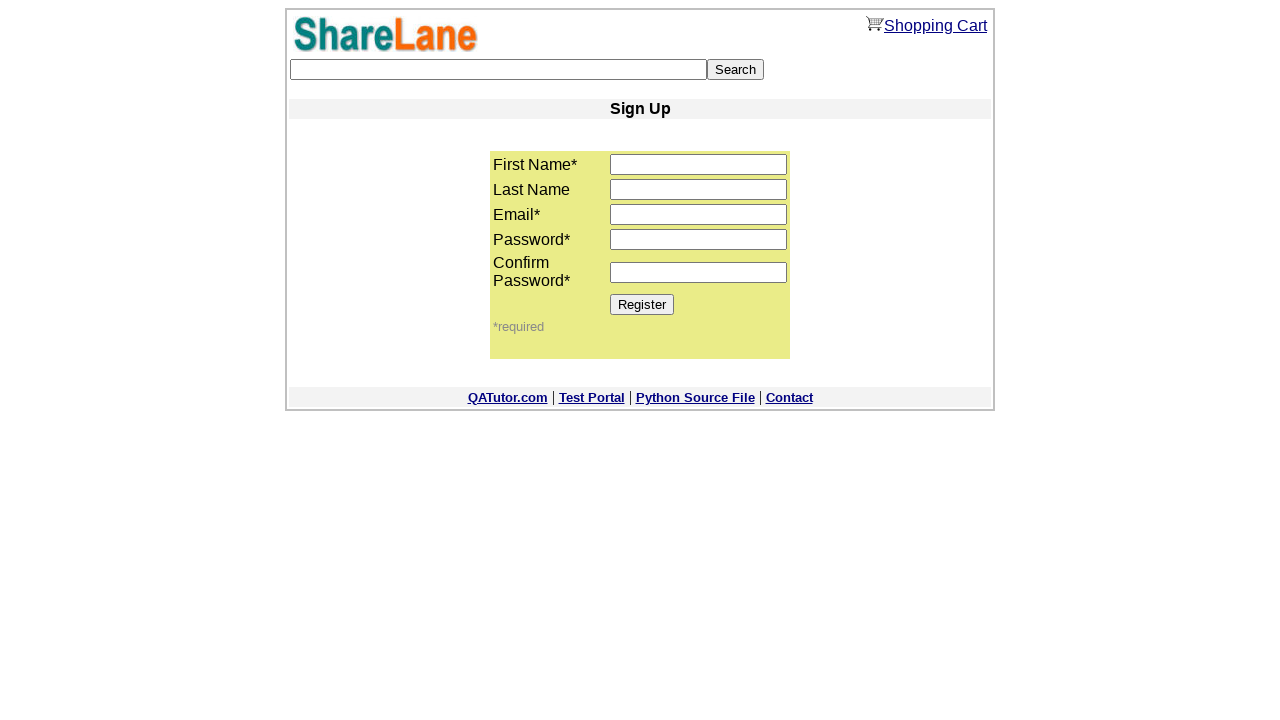

Filled first name field with 'Name' on input[name='first_name']
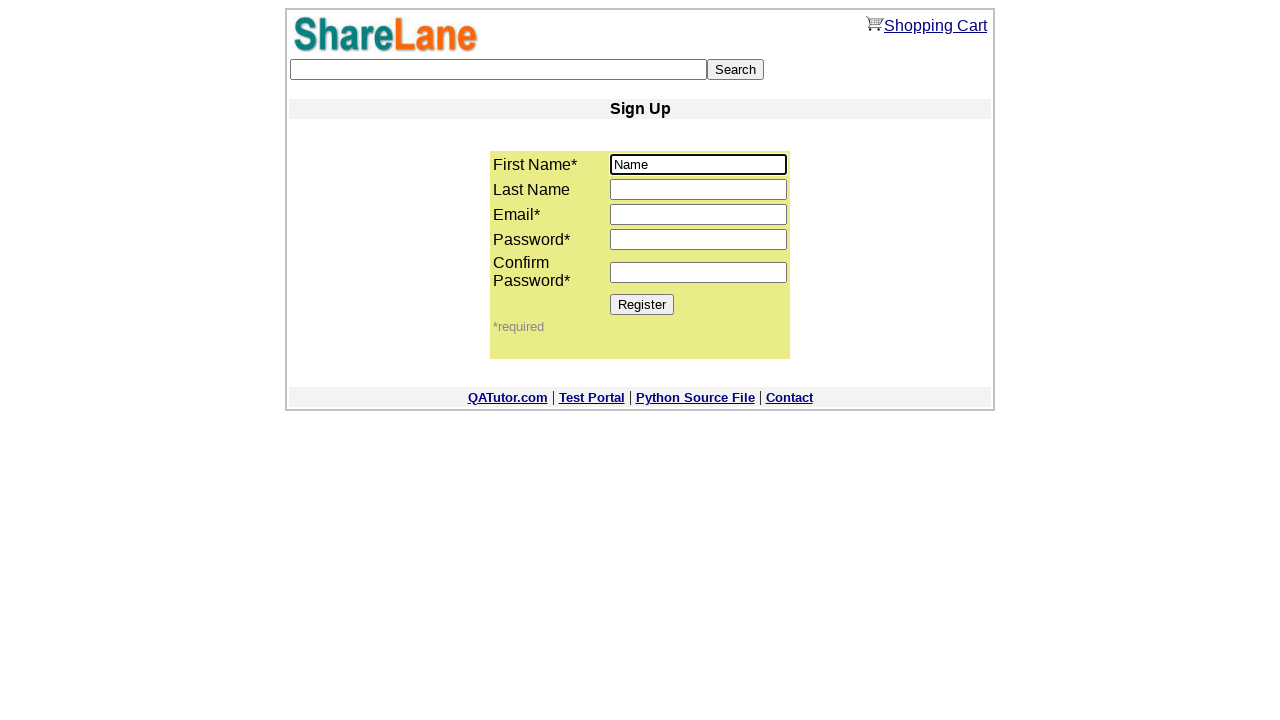

Filled last name field with 'Last' on input[name='last_name']
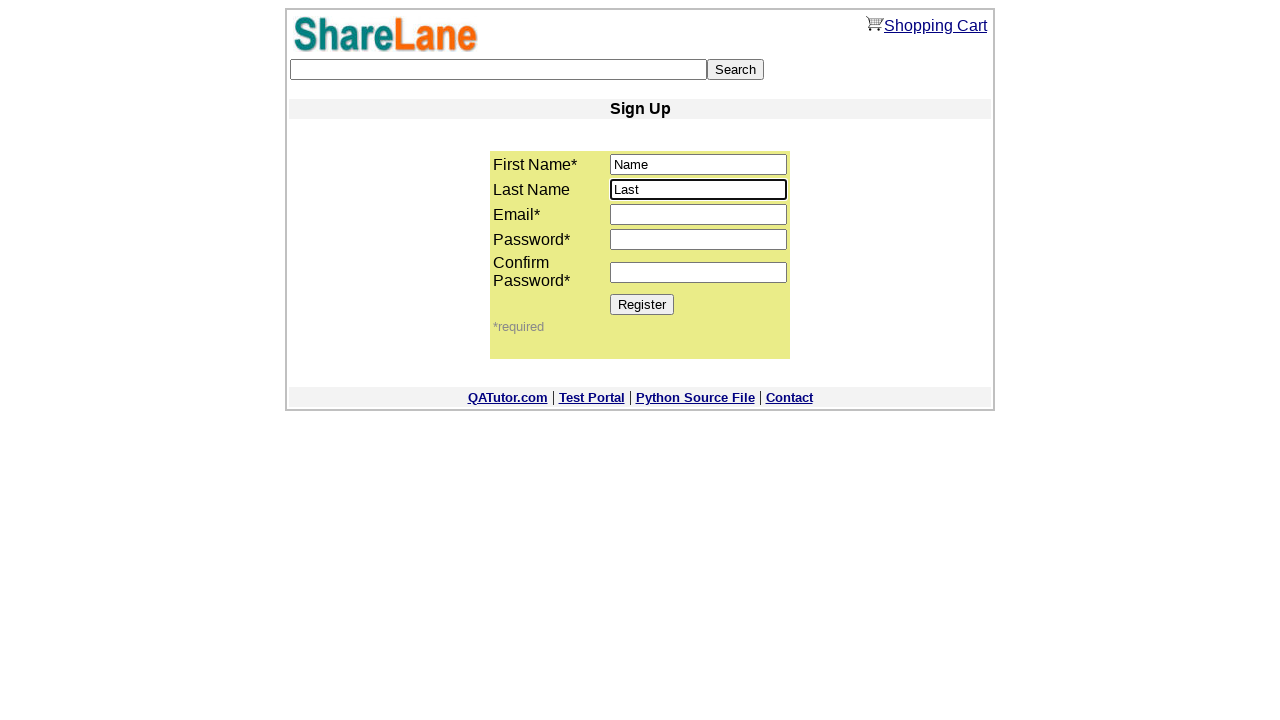

Filled email field with double @ symbol 'test@@test.test' on input[name='email']
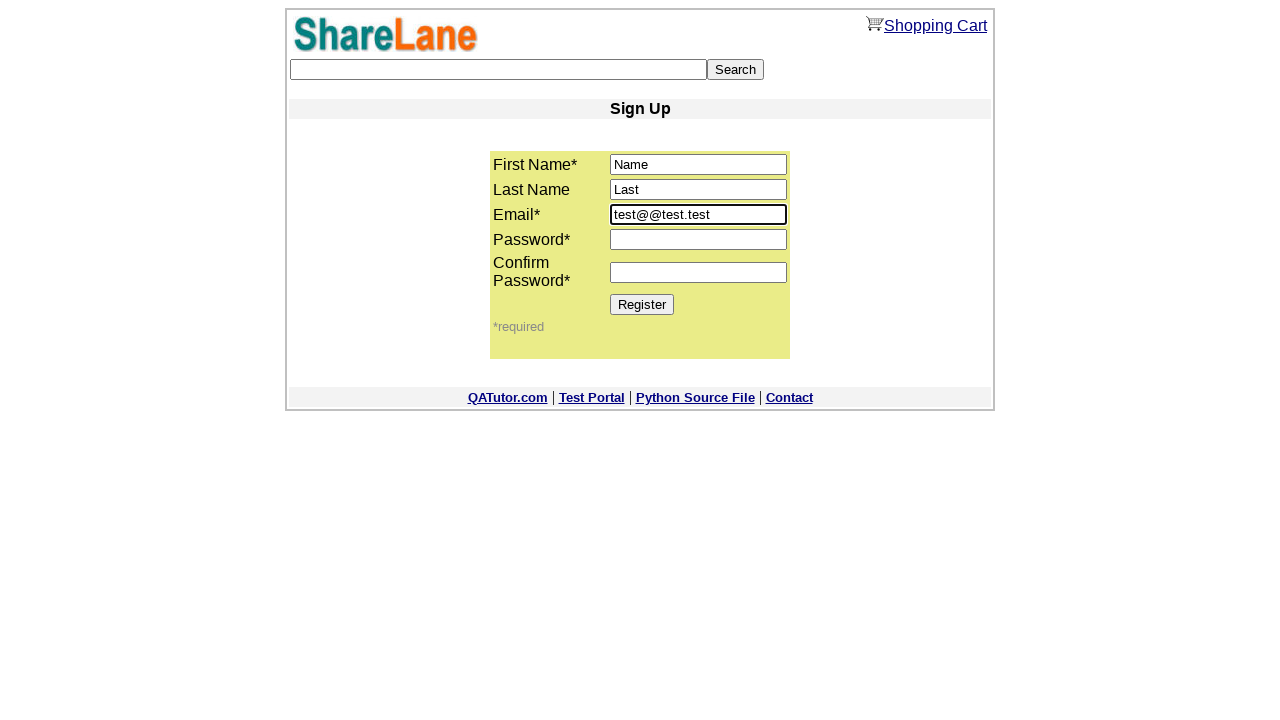

Filled password field with '123456' on input[name='password1']
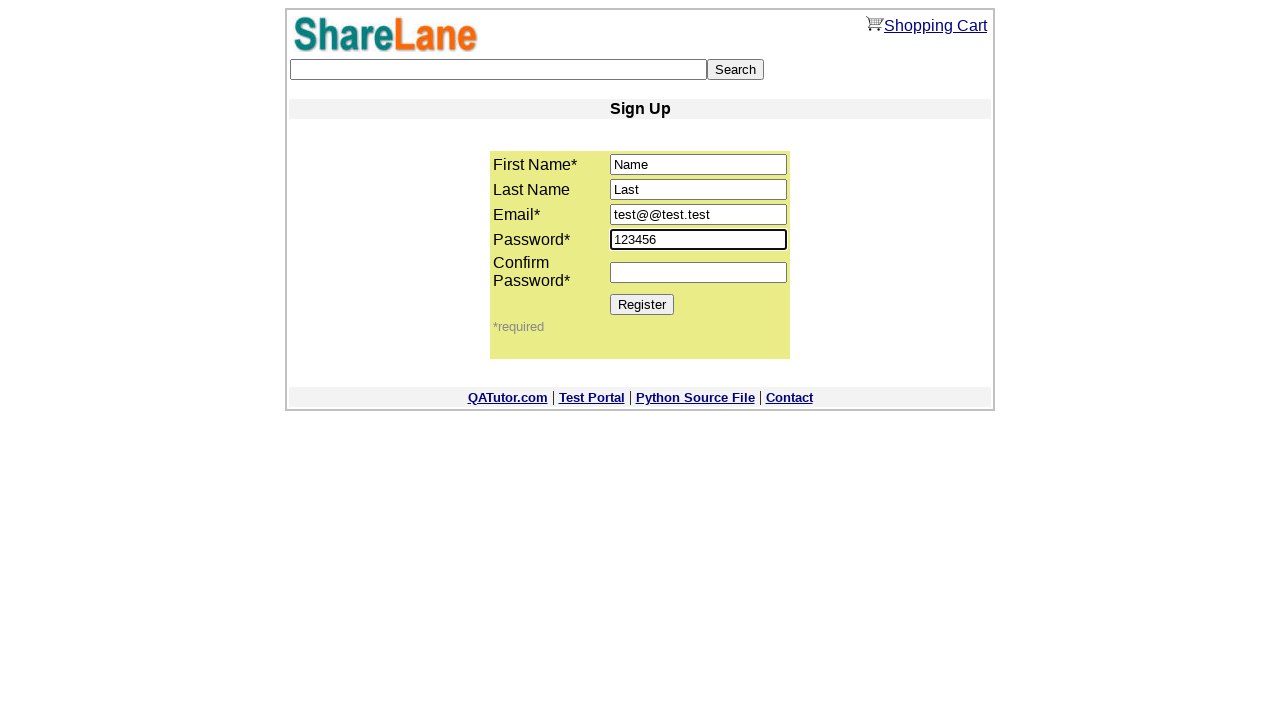

Filled confirm password field with '123456' on input[name='password2']
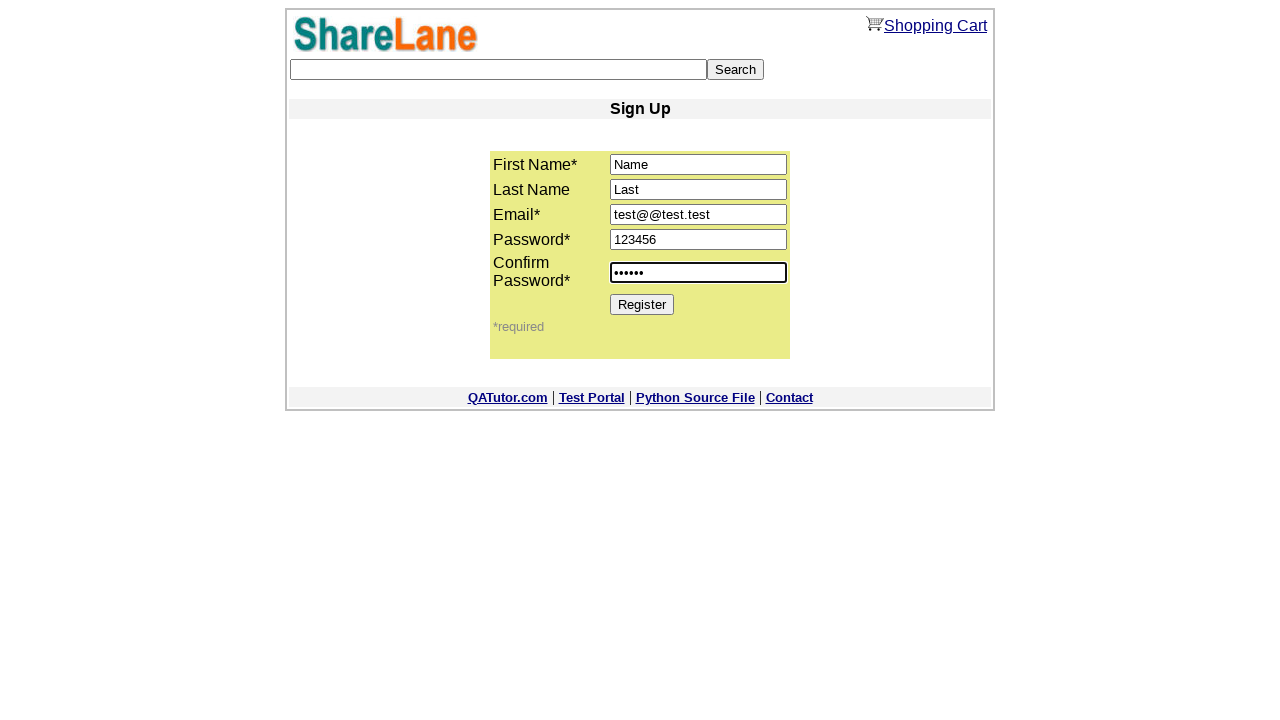

Clicked Register button to submit form at (642, 304) on input[value='Register']
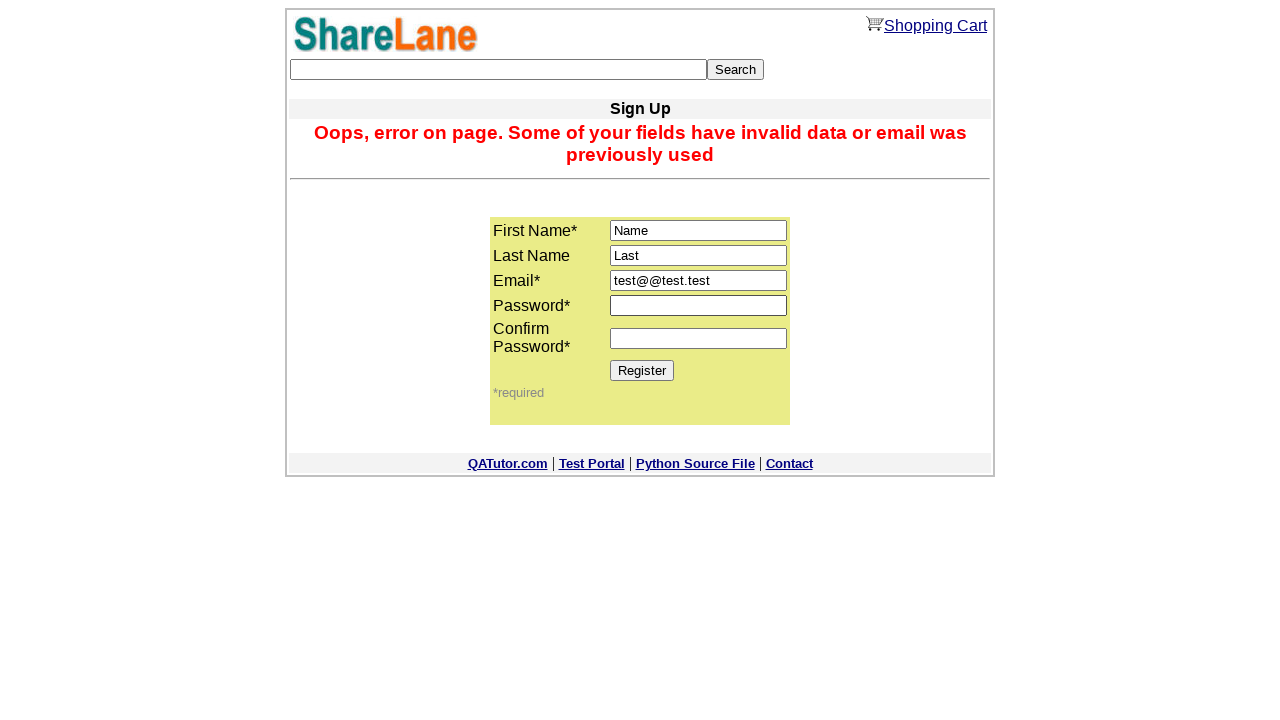

Error message appeared validating double @ symbol rejection
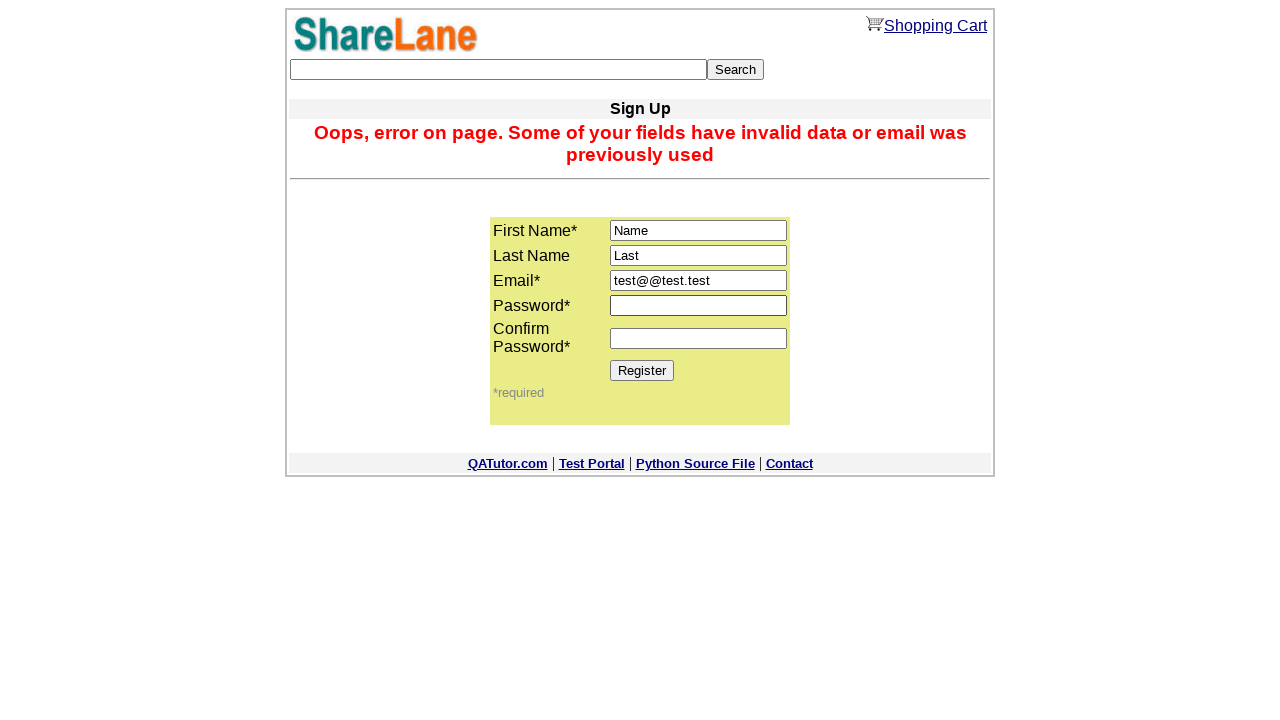

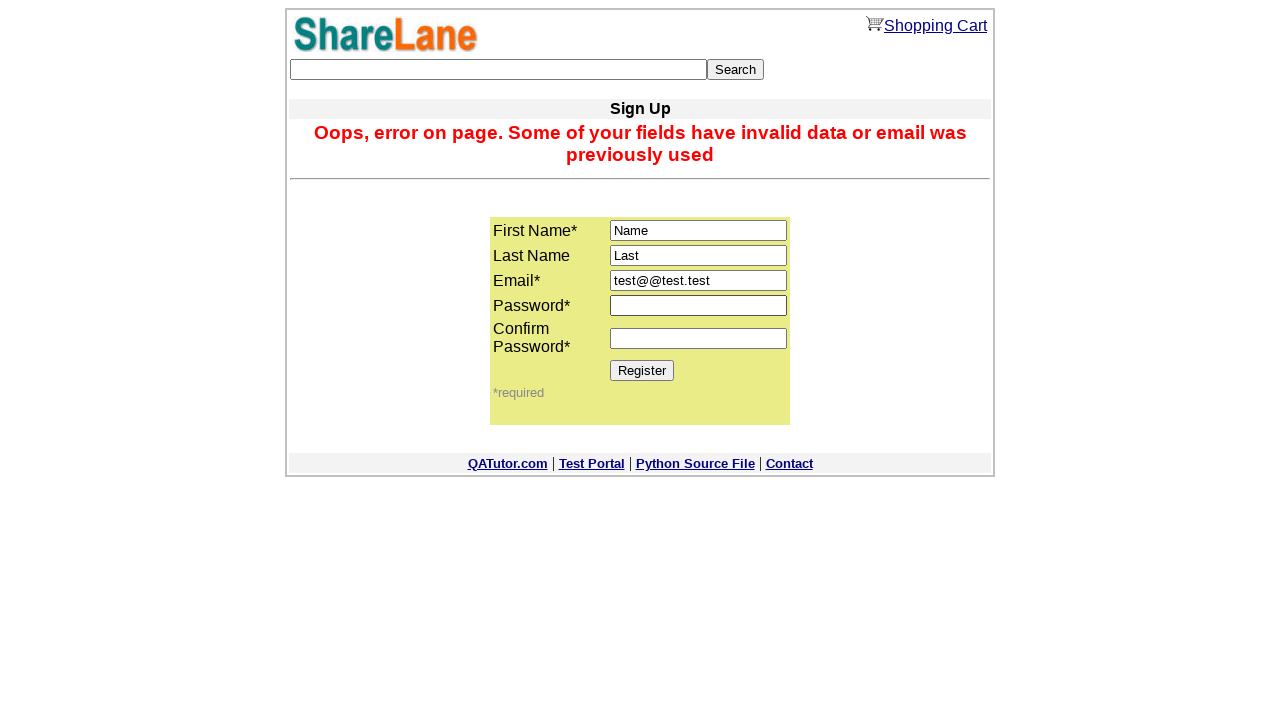